Tests the progress bar widget functionality by starting it, waiting for completion, and resetting it back to 0%

Starting URL: https://demoqa.com/

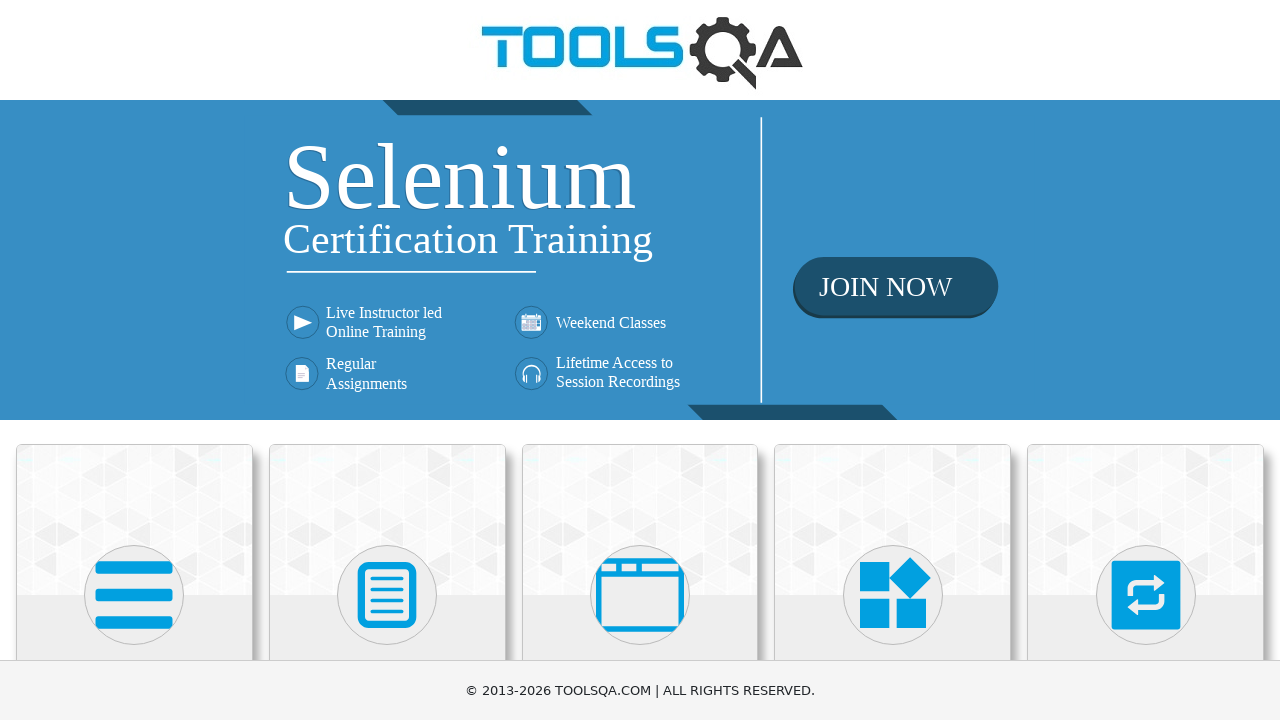

Scrolled down 1000px to view widgets section
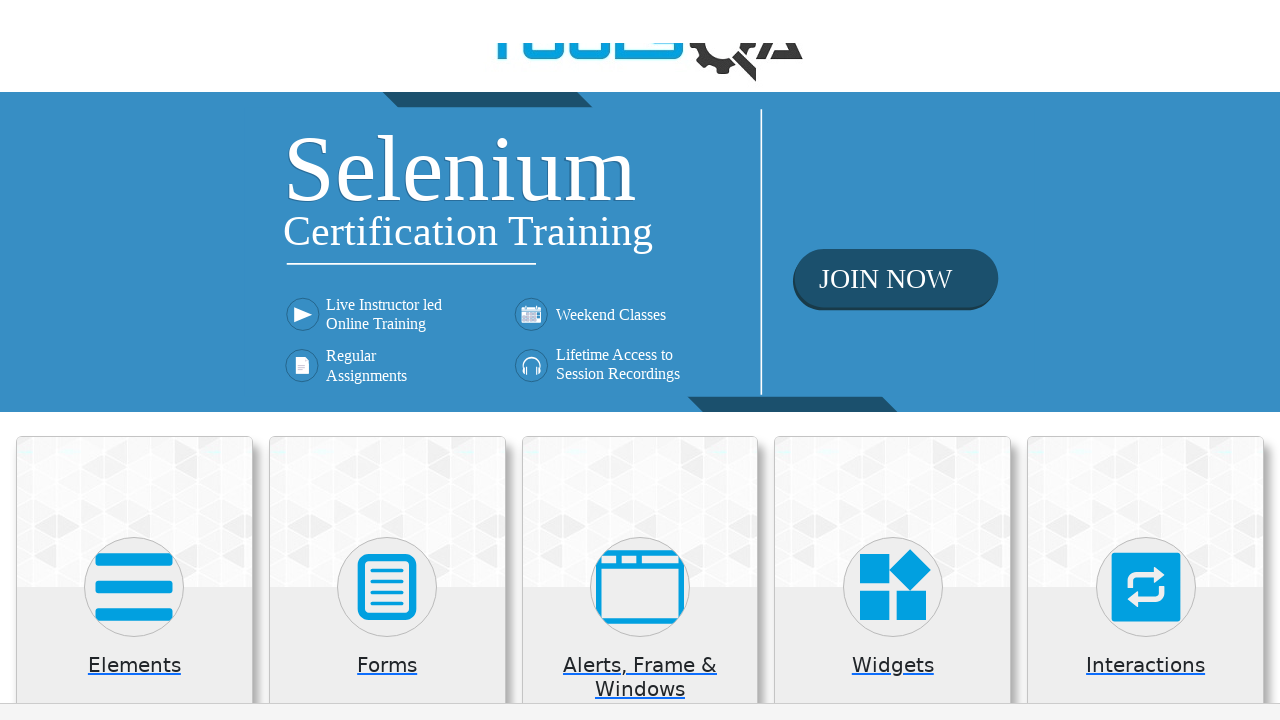

Clicked on Widgets card at (893, 6) on xpath=//h5[text()='Widgets']
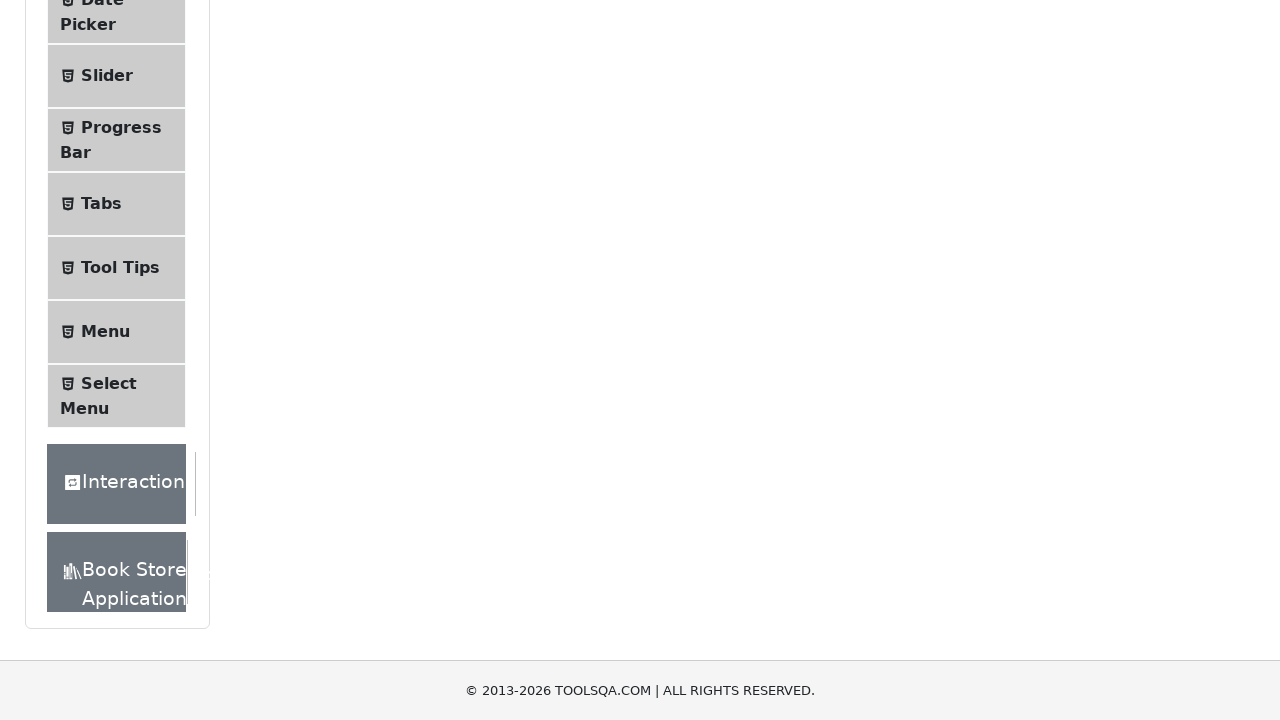

Navigated to Progress Bar section at (121, 128) on xpath=//span[text()='Progress Bar']
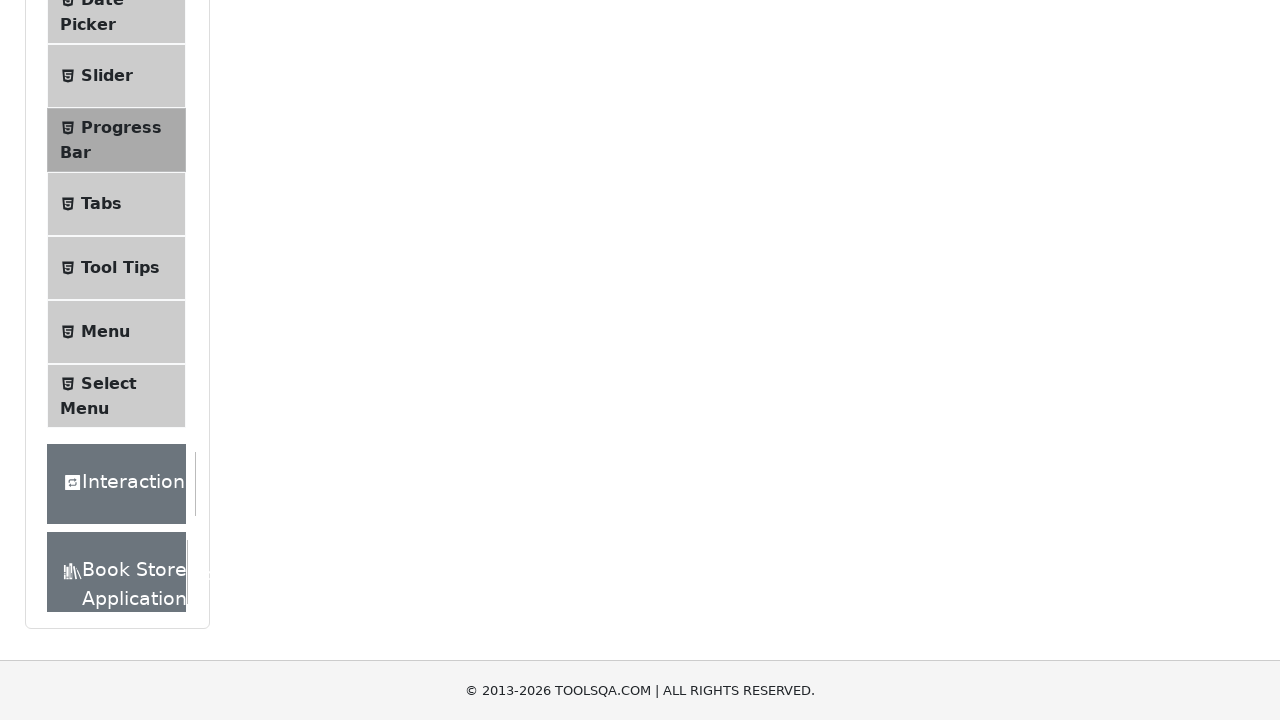

Clicked Start button to begin progress bar at (266, 314) on xpath=//button[@id='startStopButton' and text()='Start']
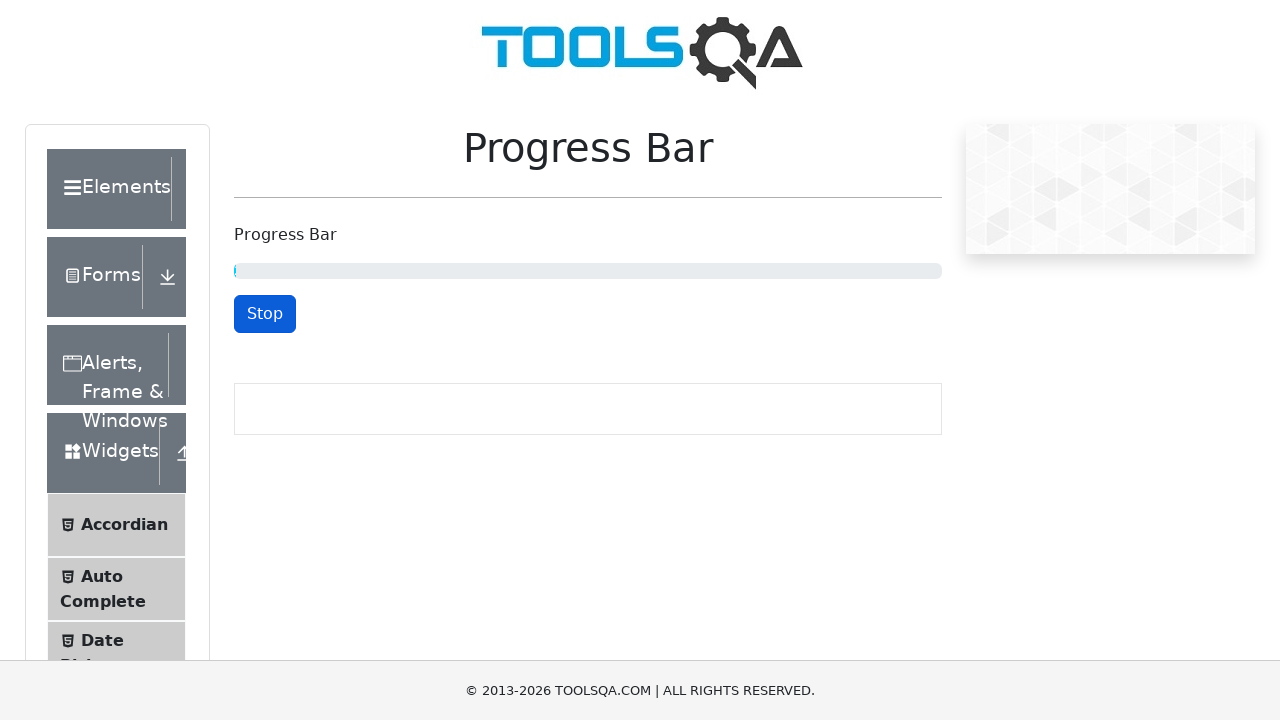

Progress bar reached 100% completion
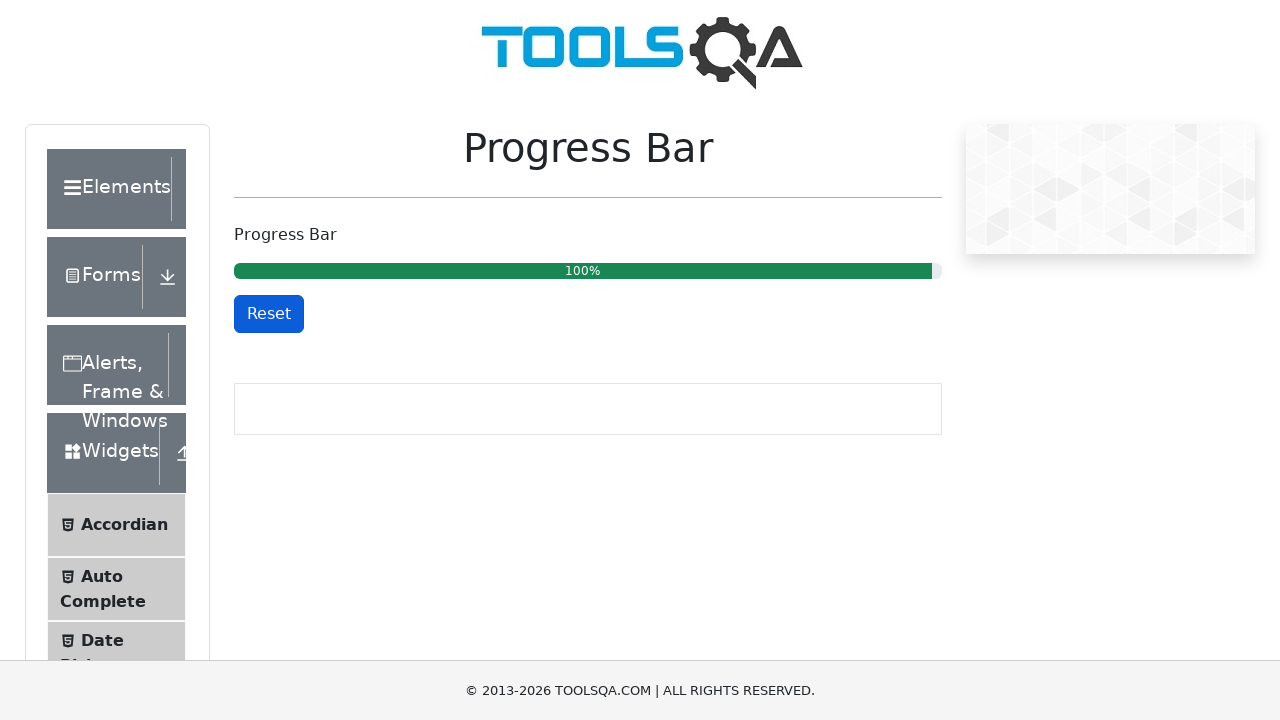

Clicked Reset button to reset progress bar at (269, 314) on xpath=//button[@id='resetButton']
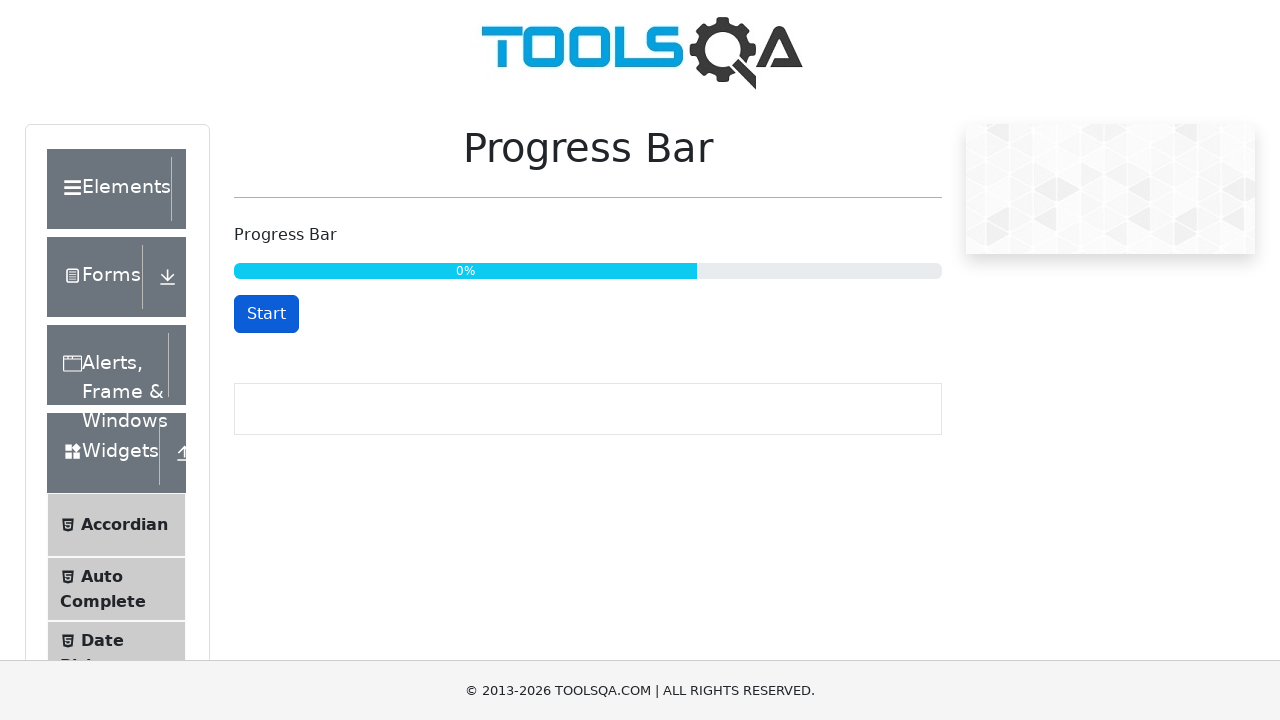

Verified progress bar was reset to 0%
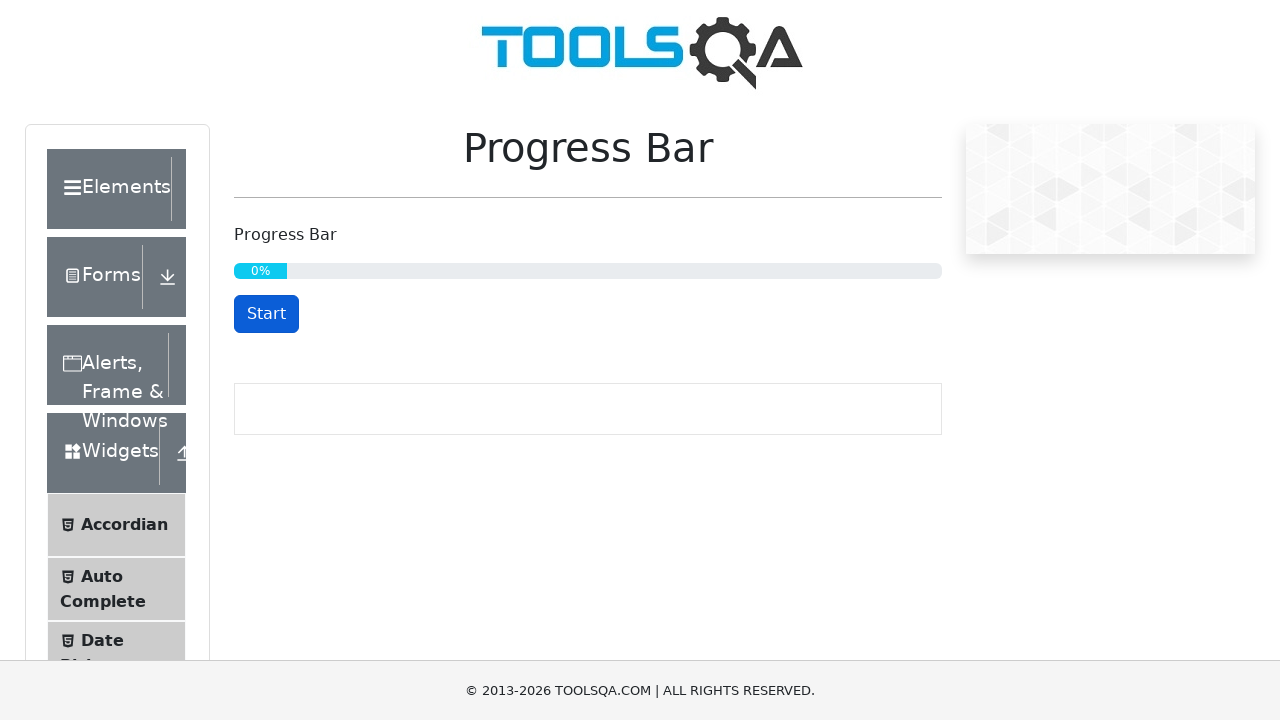

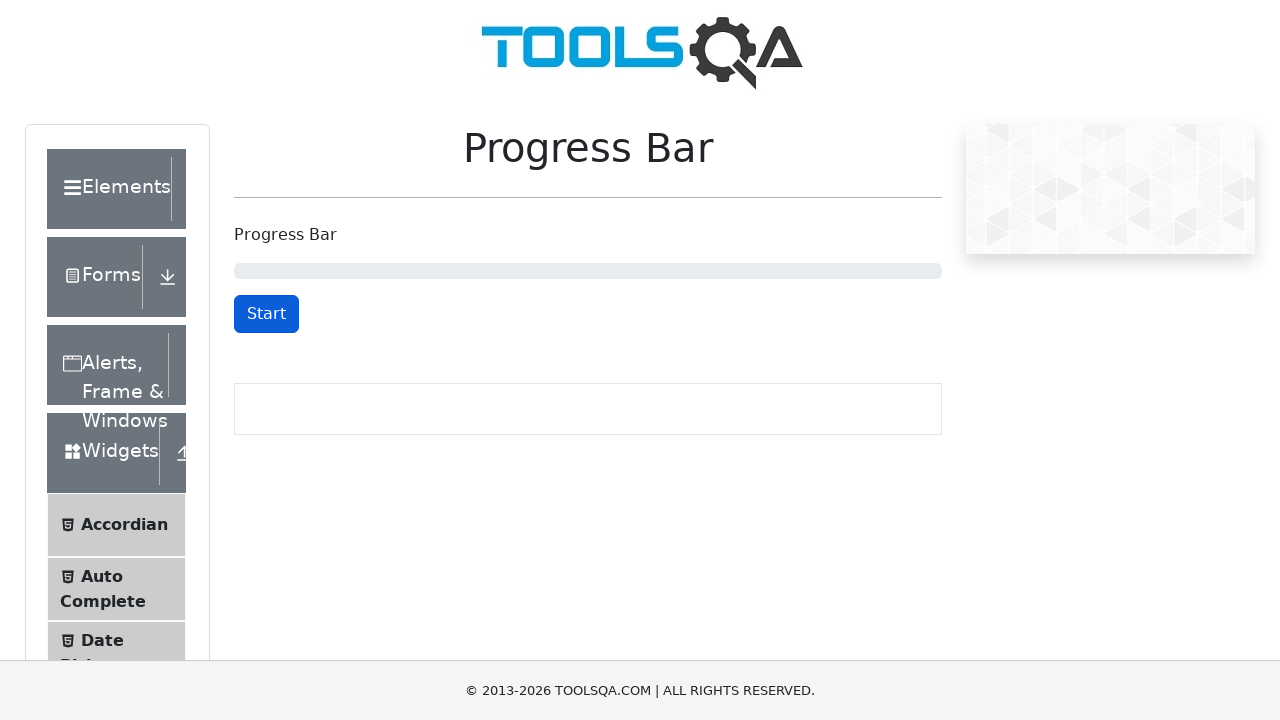